Tests navigation to the registration page by clicking the registration link and verifying the URL changes to the expected registration page URL.

Starting URL: https://qa.koel.app/

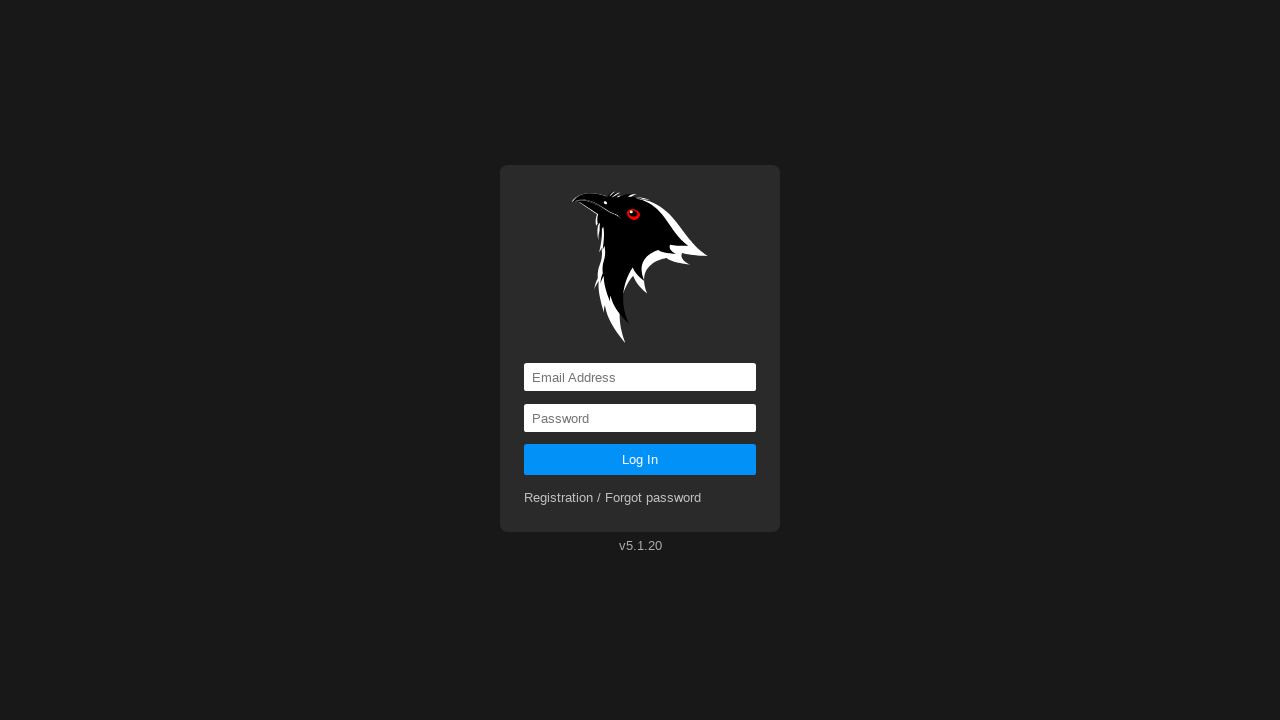

Clicked registration link at (613, 498) on a[href*='registration']
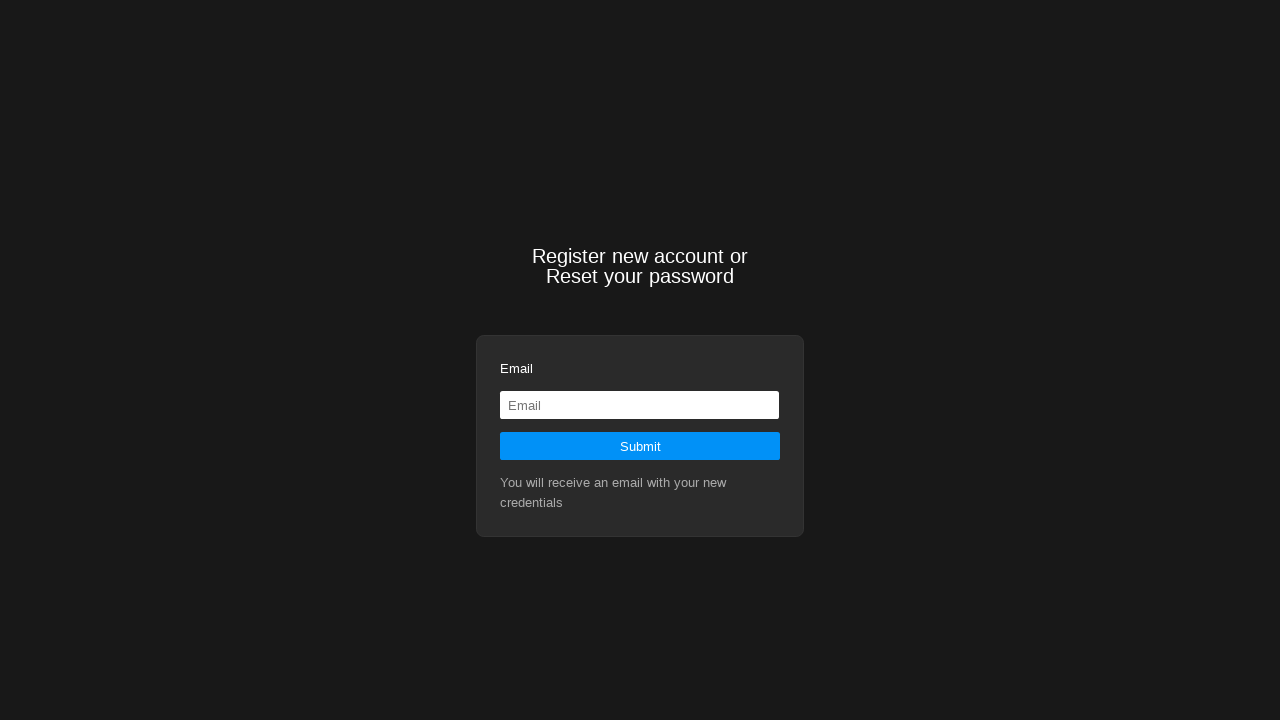

Navigation to registration page completed
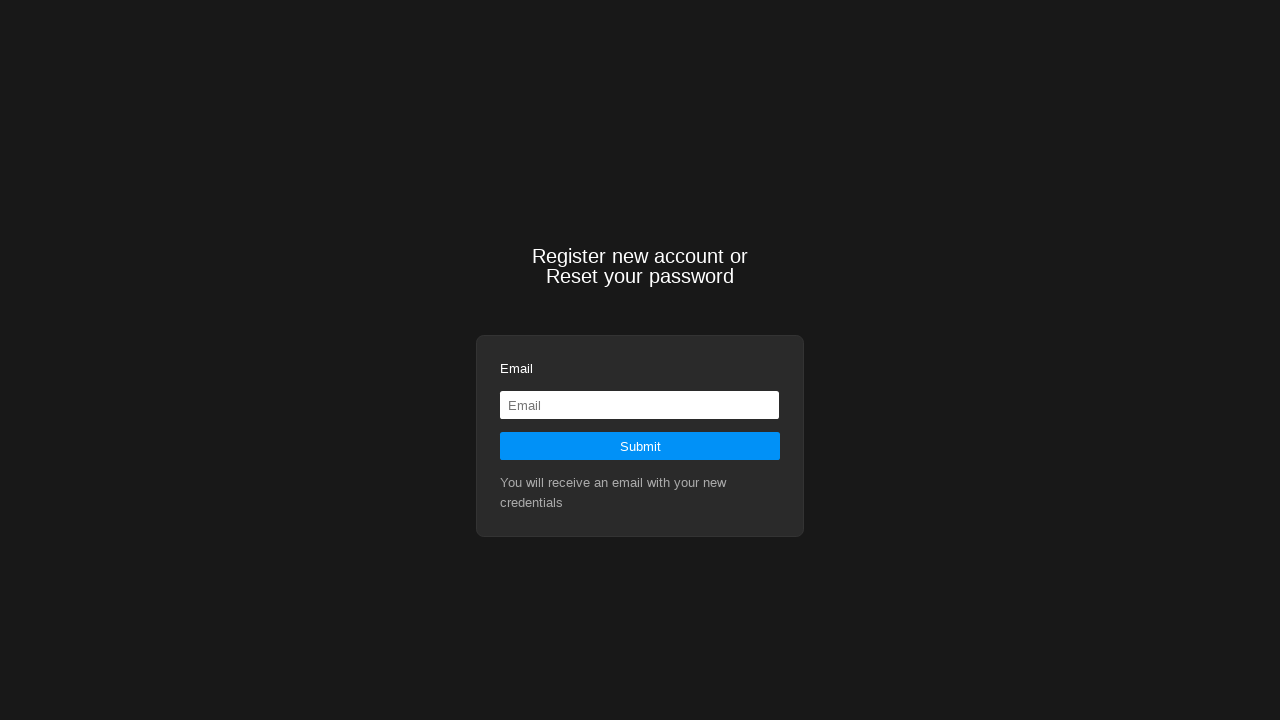

Verified URL is https://qa.koel.app/registration
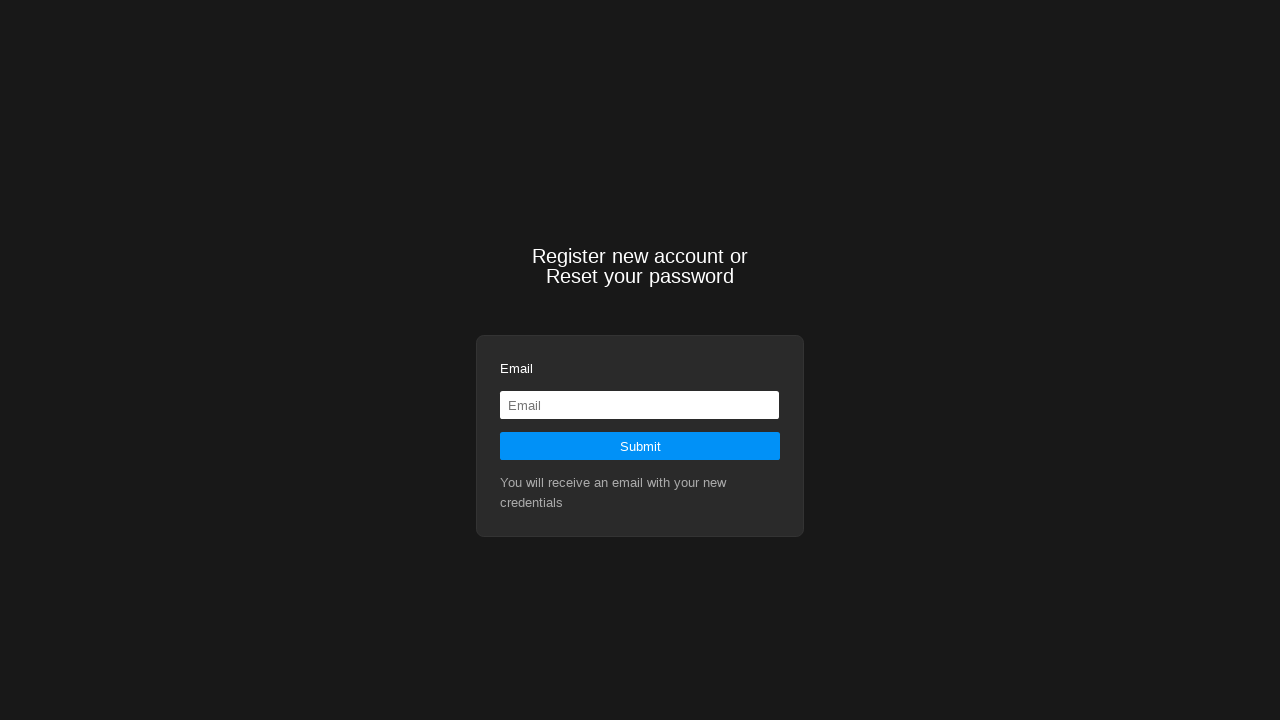

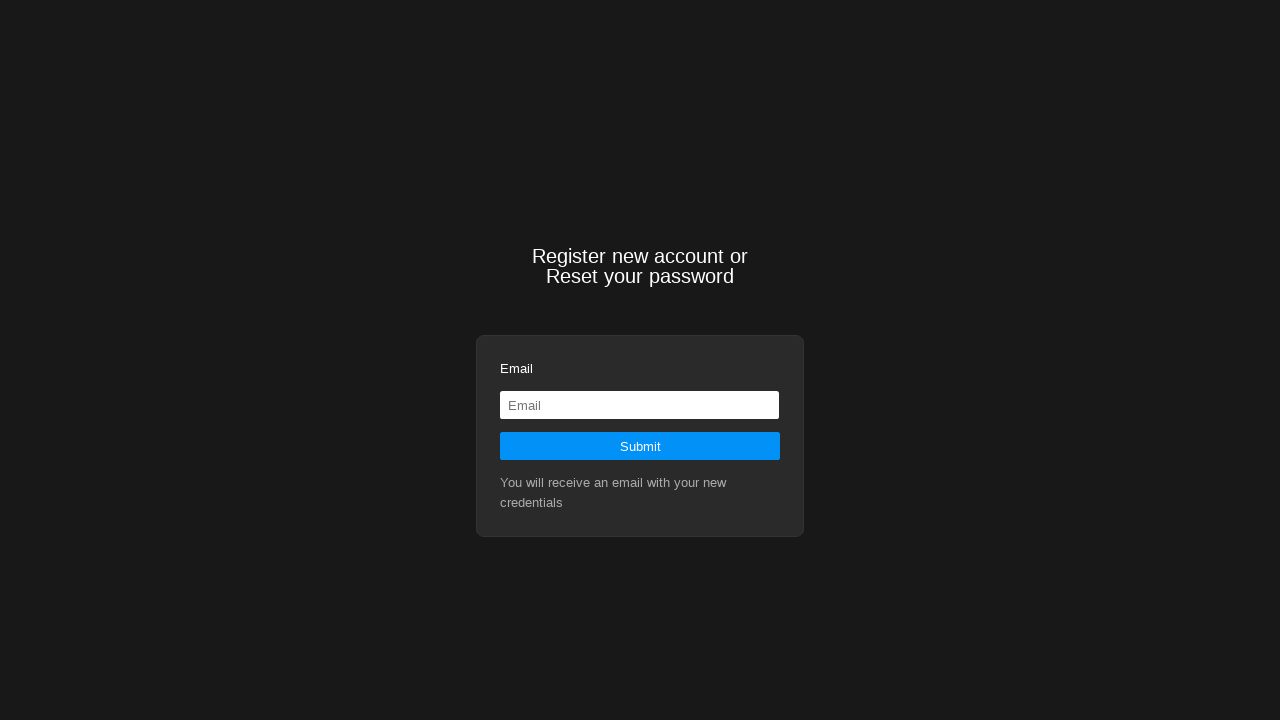